Navigates to the JPL Space images page and clicks the full image button to view the featured Mars image

Starting URL: https://data-class-jpl-space.s3.amazonaws.com/JPL_Space/index.html

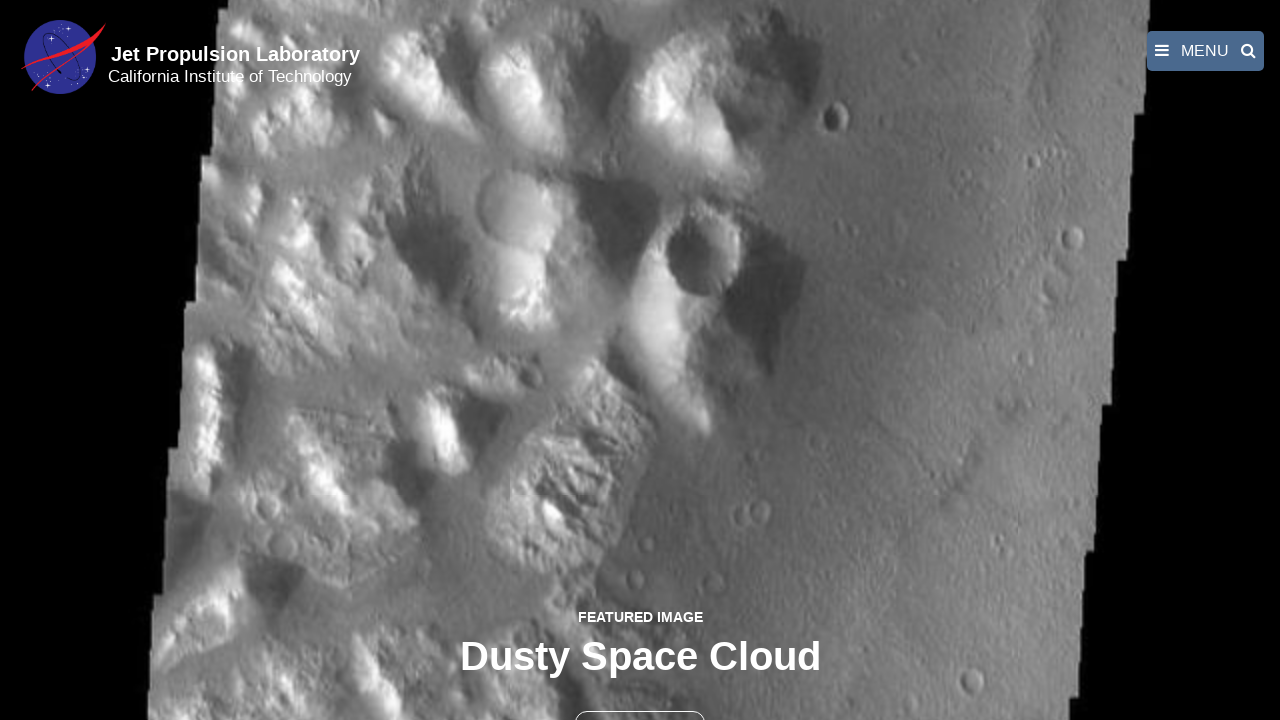

Navigated to JPL Space images page
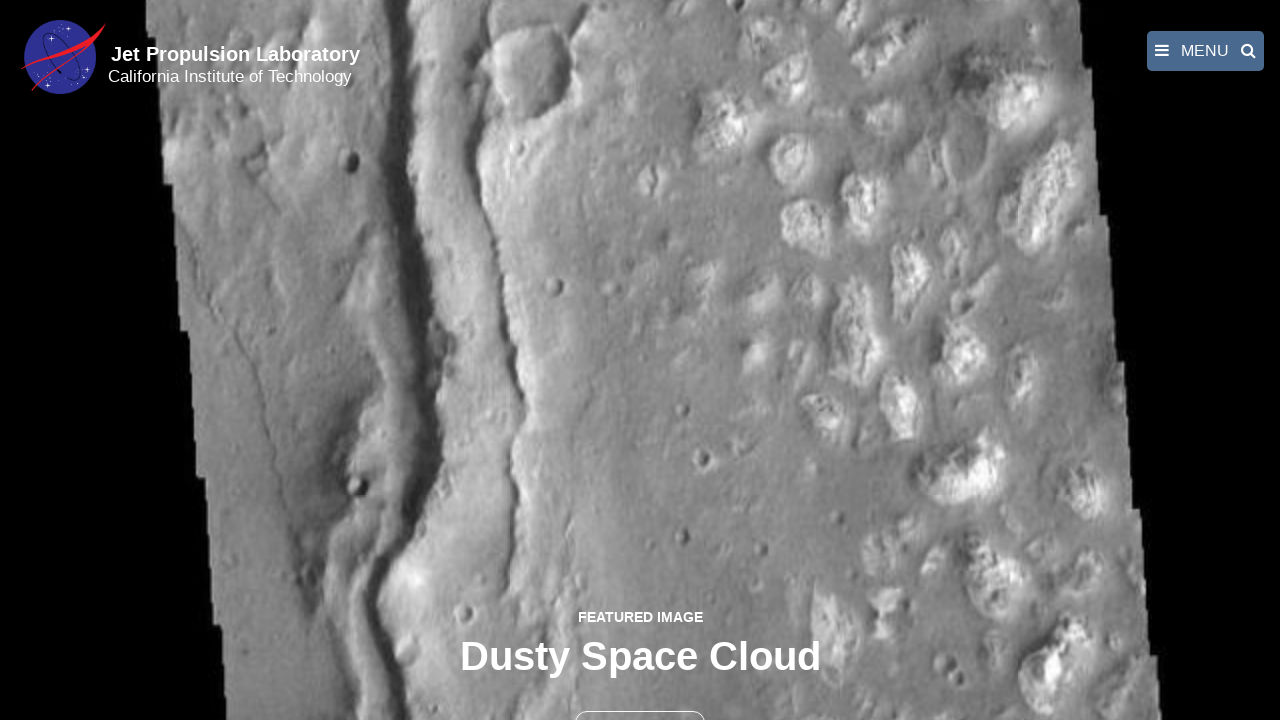

Clicked the full image button to view featured Mars image at (640, 699) on button >> nth=1
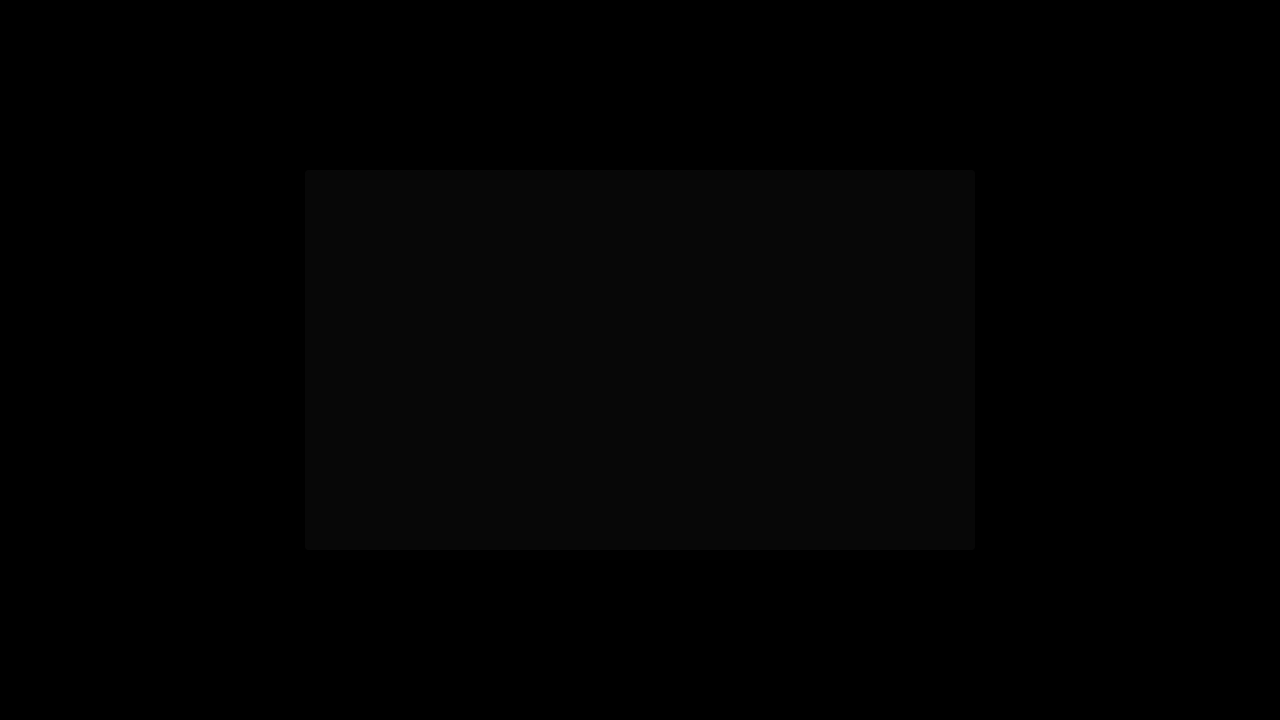

Featured Mars image loaded and displayed
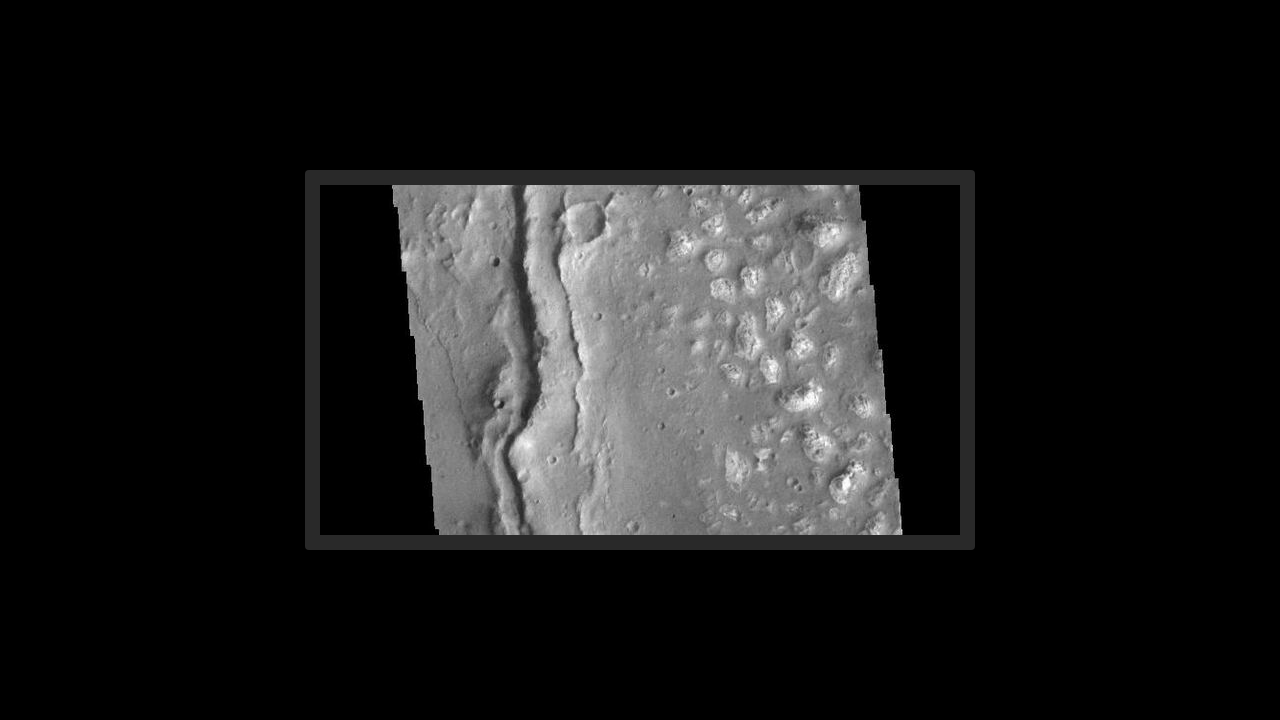

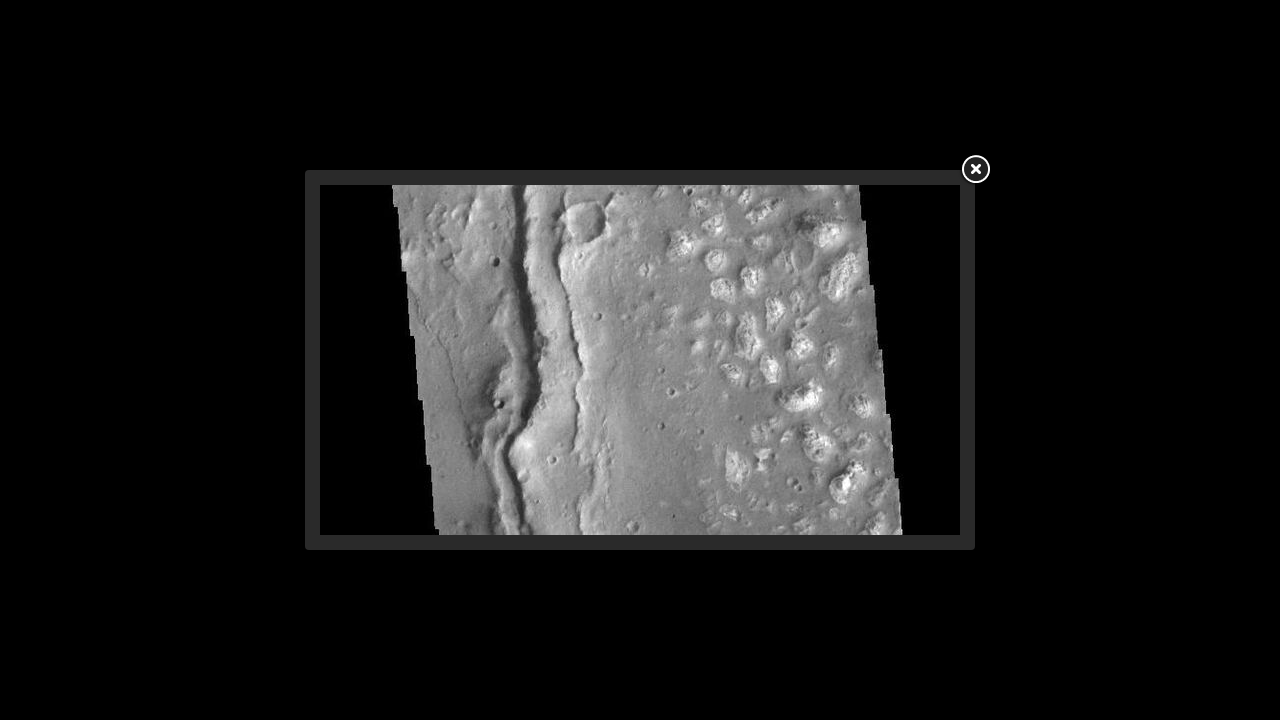